Tests the behavior when attempting to upload without selecting a file, expecting an Internal Server Error page.

Starting URL: https://the-internet.herokuapp.com/upload

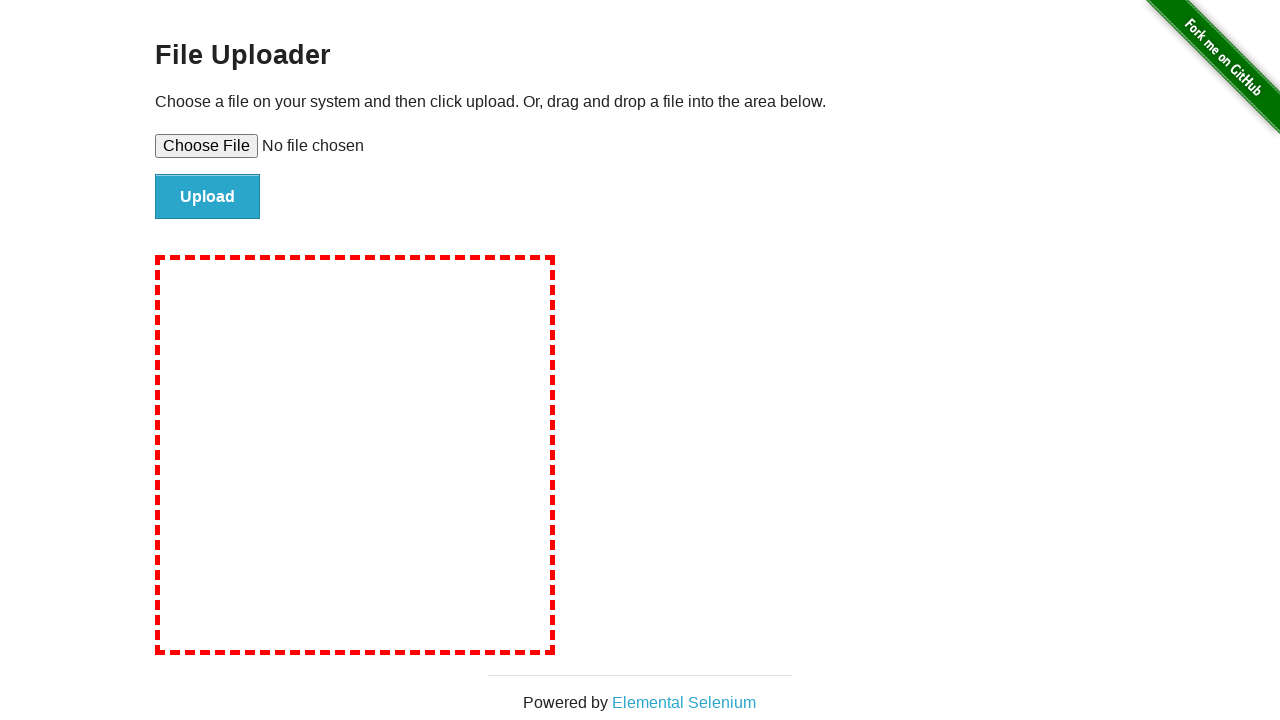

Clicked upload button without selecting a file at (208, 197) on #file-submit
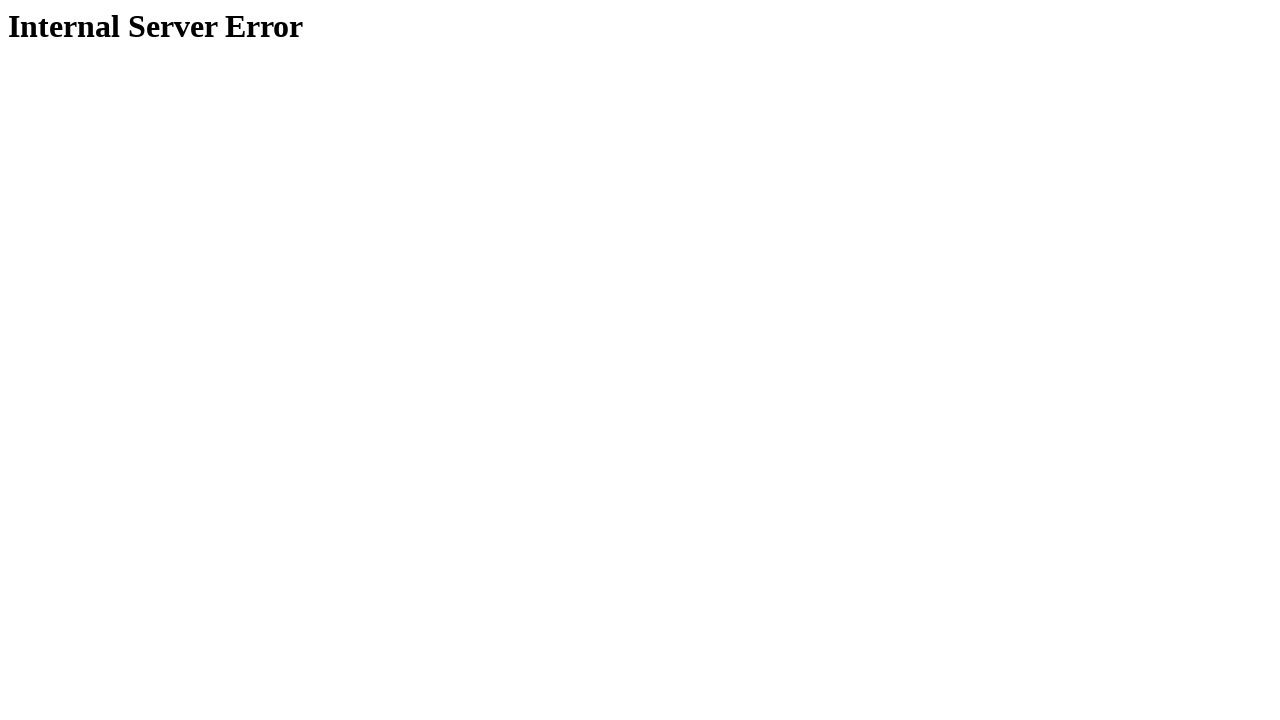

Waited for h1 header element to load
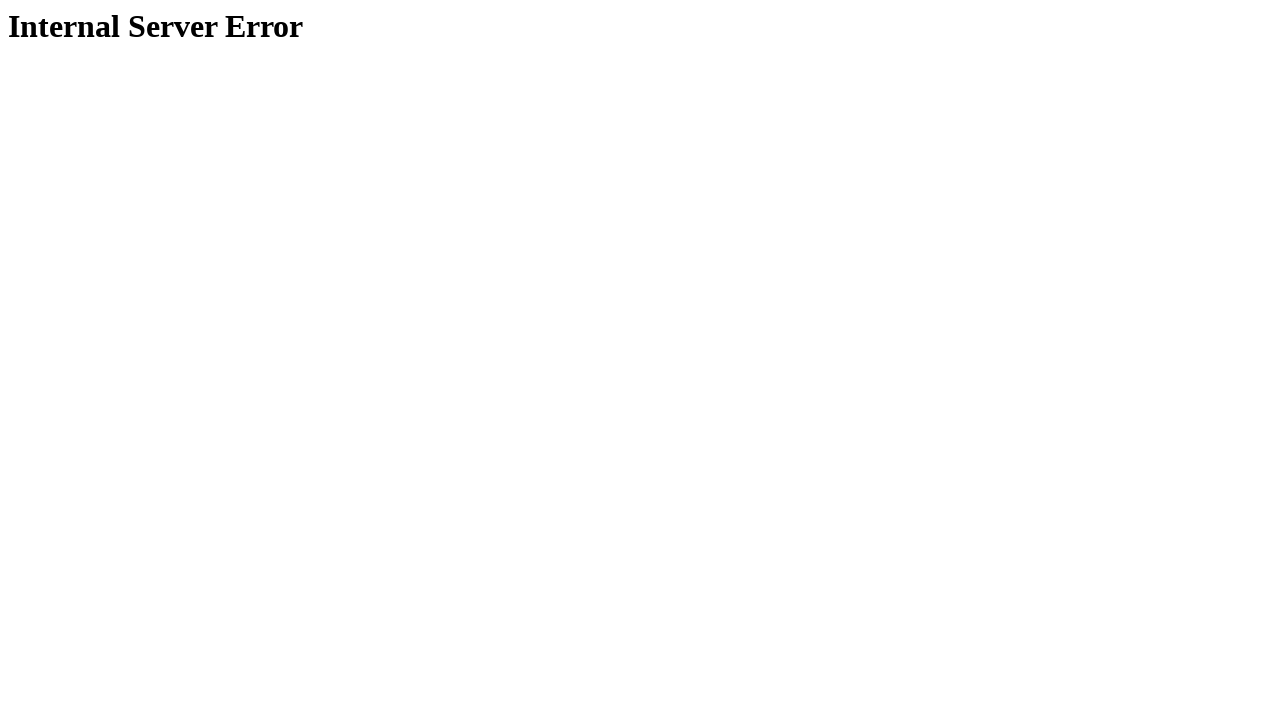

Located h1 header element
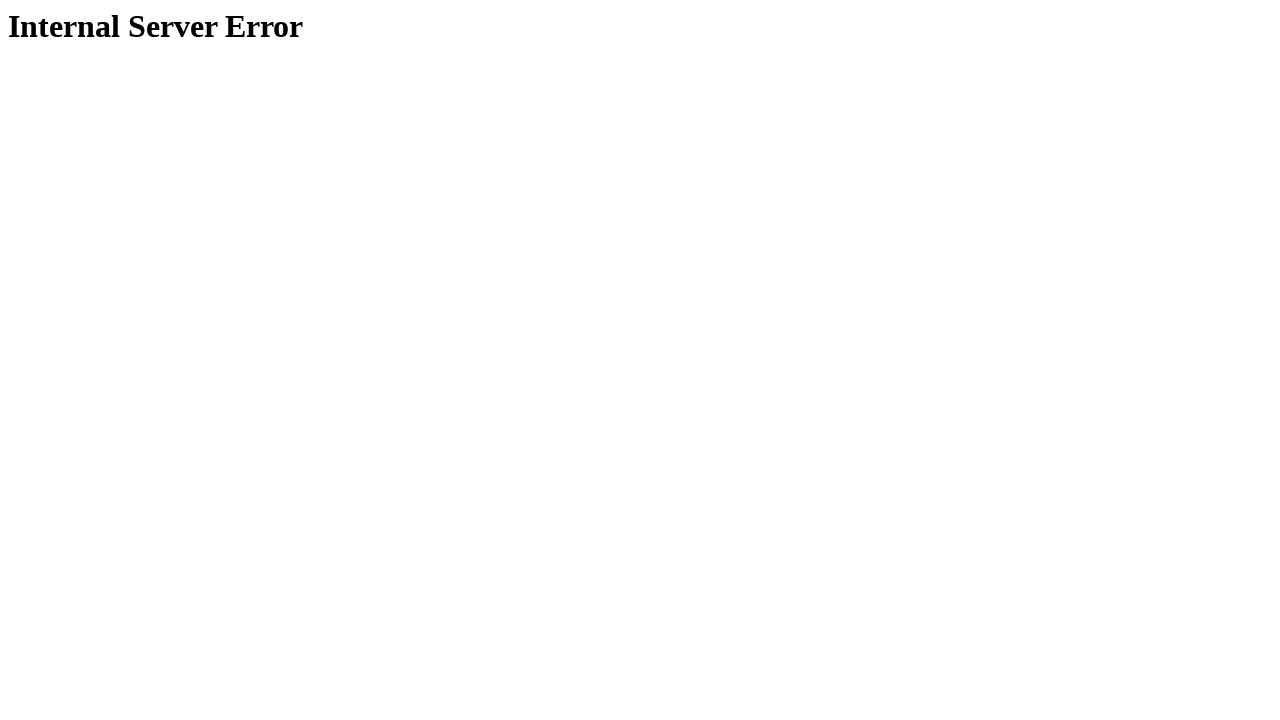

Verified h1 header displays 'Internal Server Error'
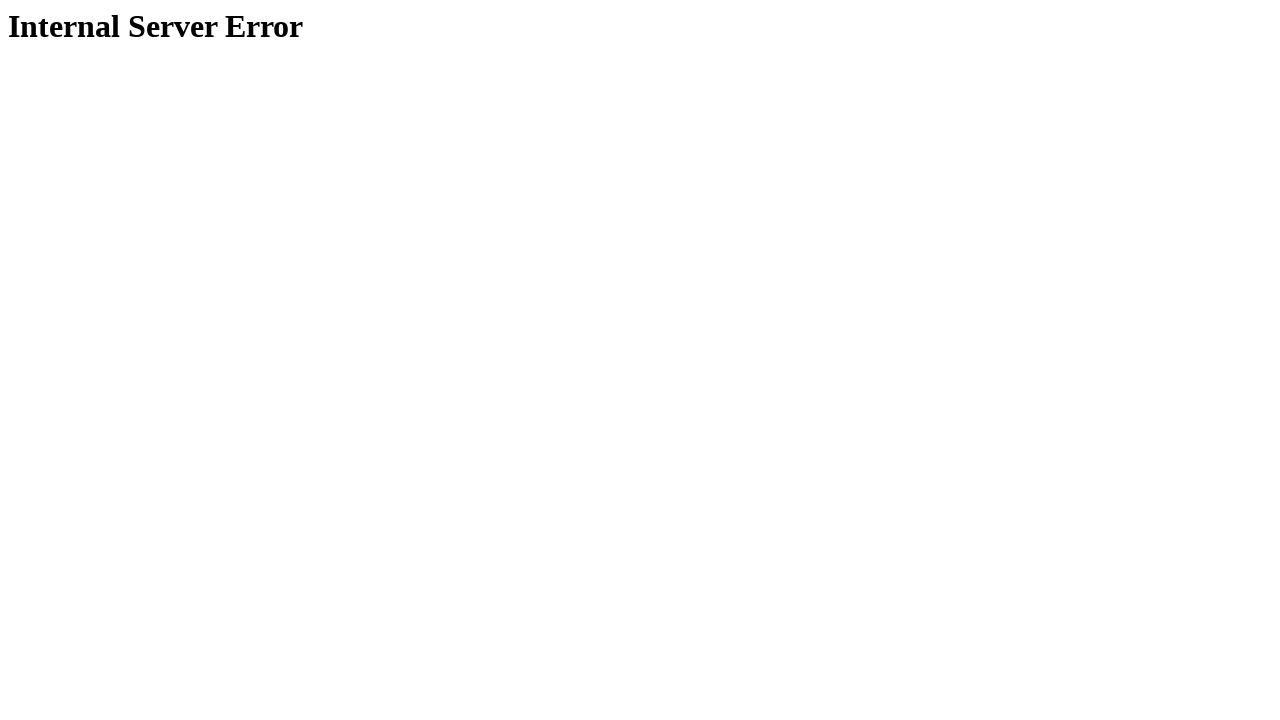

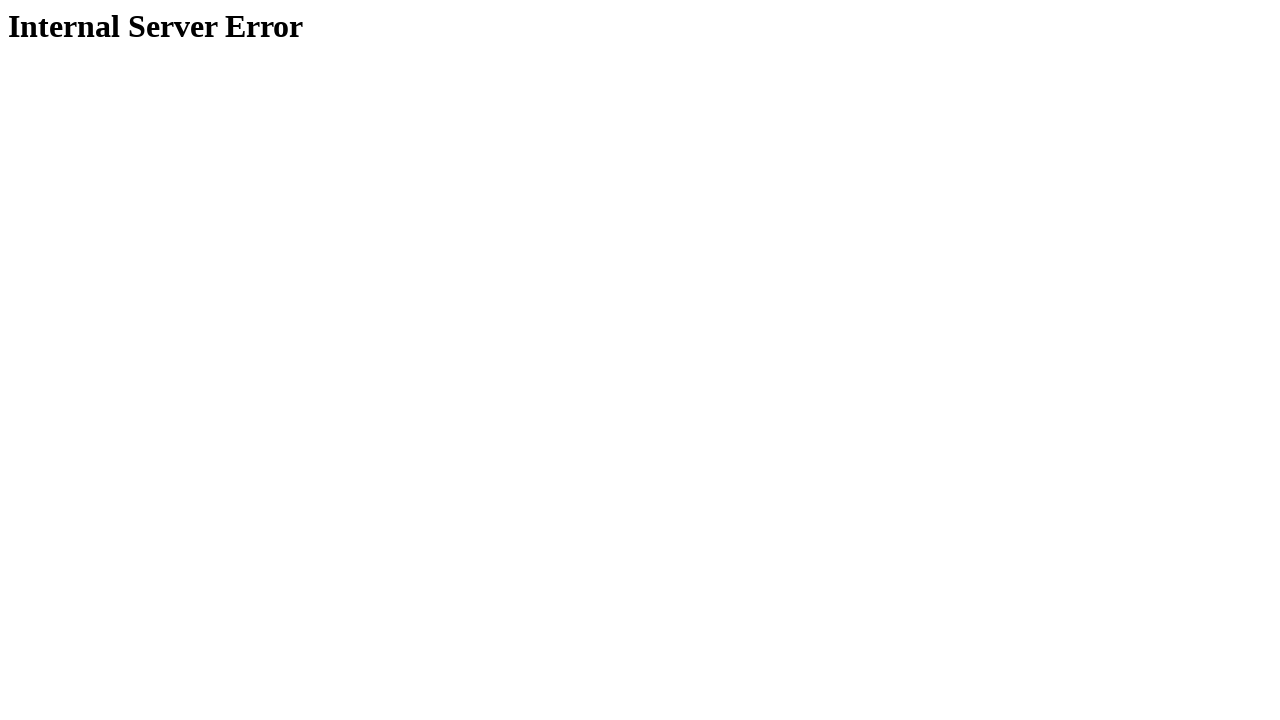